Tests the ParaBank user registration form by filling out all required fields (personal information, address, contact details, and account credentials) and submitting the form.

Starting URL: https://parabank.parasoft.com/parabank/register.htm

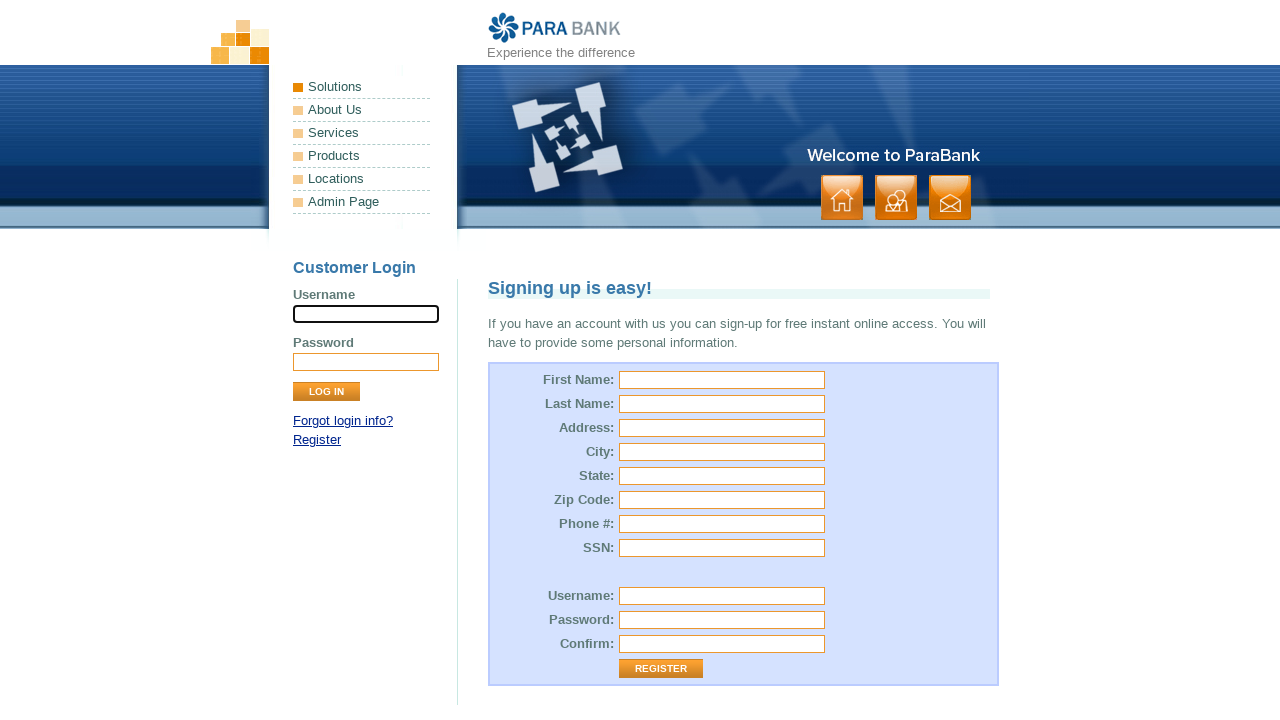

Filled first name field with 'Marcus' on input[name='customer.firstName']
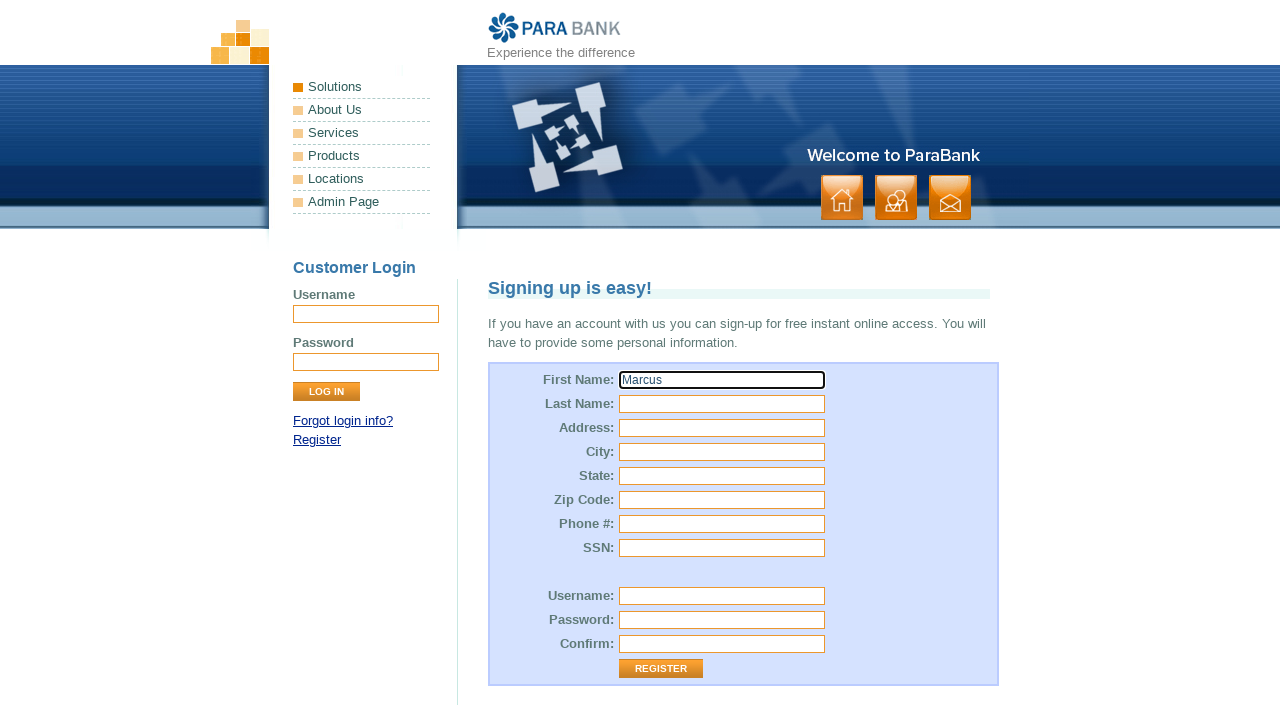

Filled last name field with 'Rodriguez' on input[name='customer.lastName']
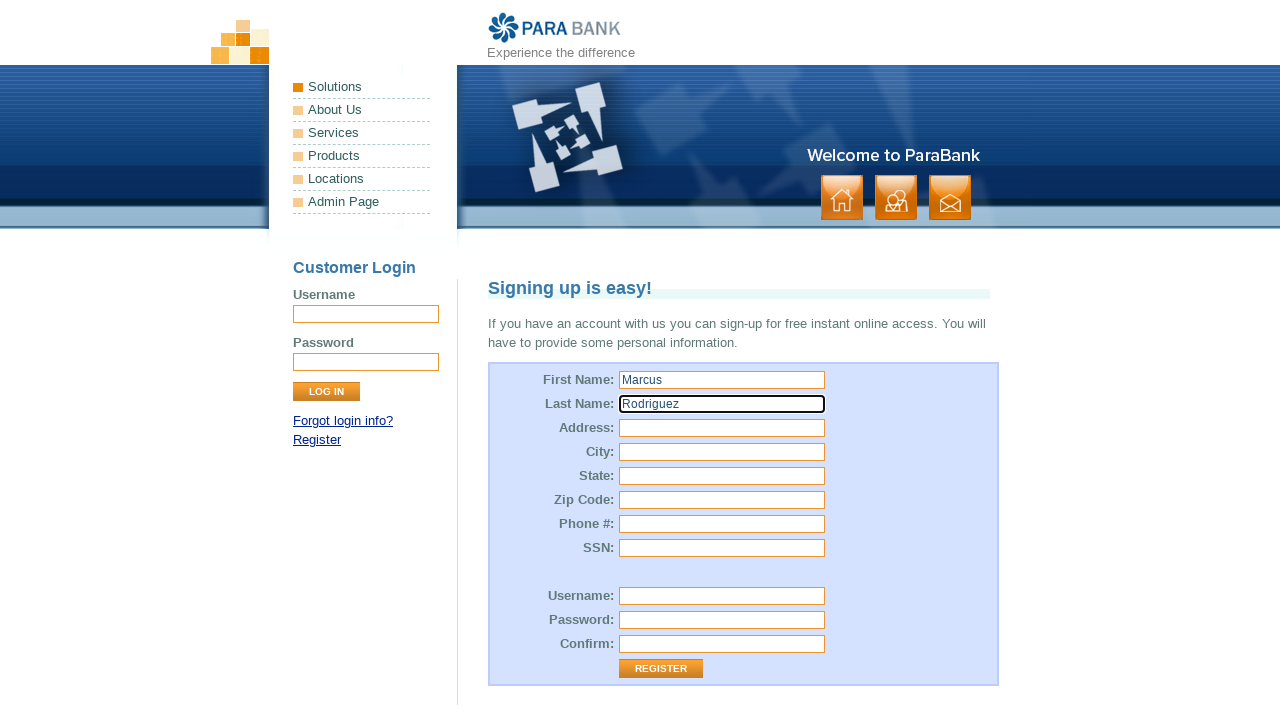

Filled street address field with '456 Automation Lane' on input[name='customer.address.street']
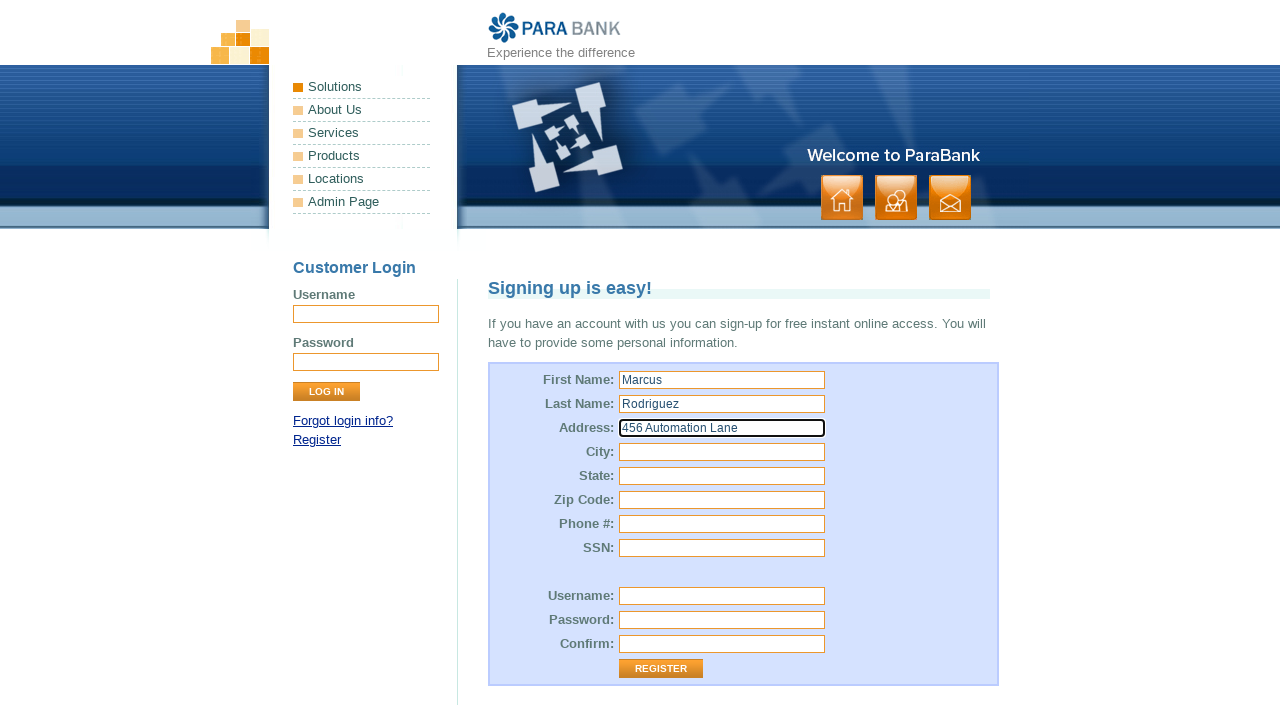

Filled city field with 'Springfield' on input[name='customer.address.city']
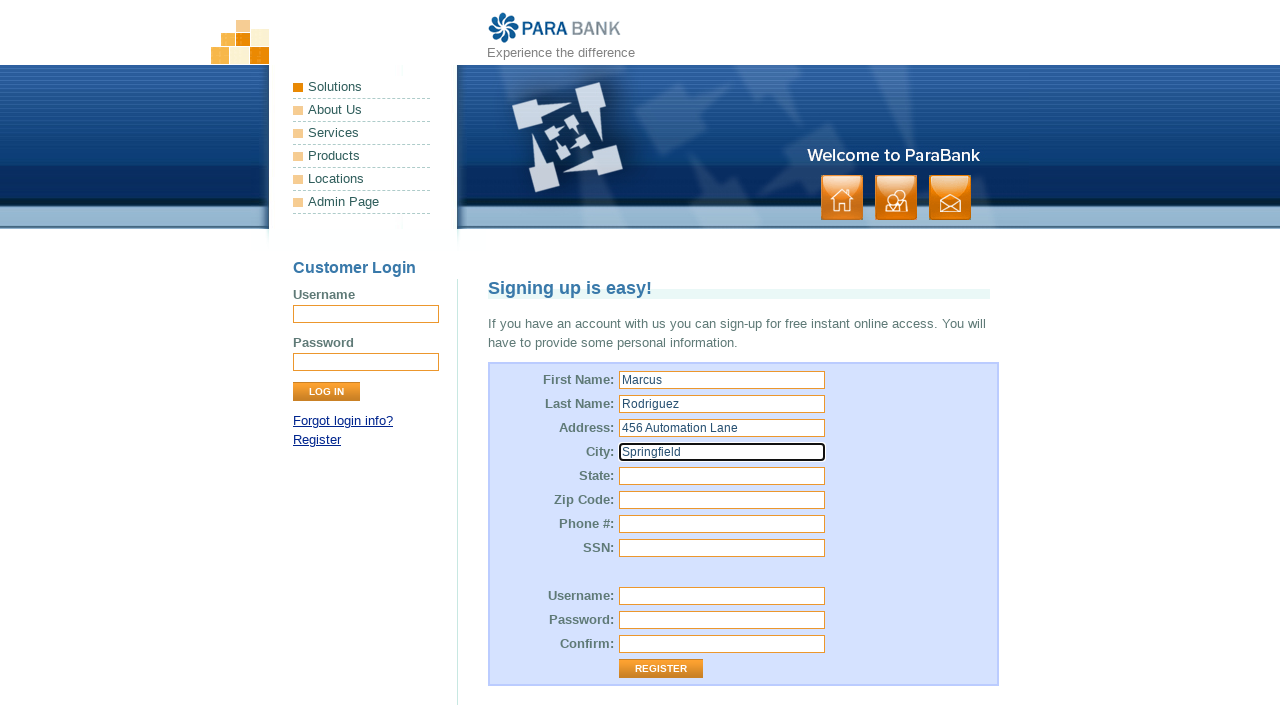

Filled state field with 'CA' on input[name='customer.address.state']
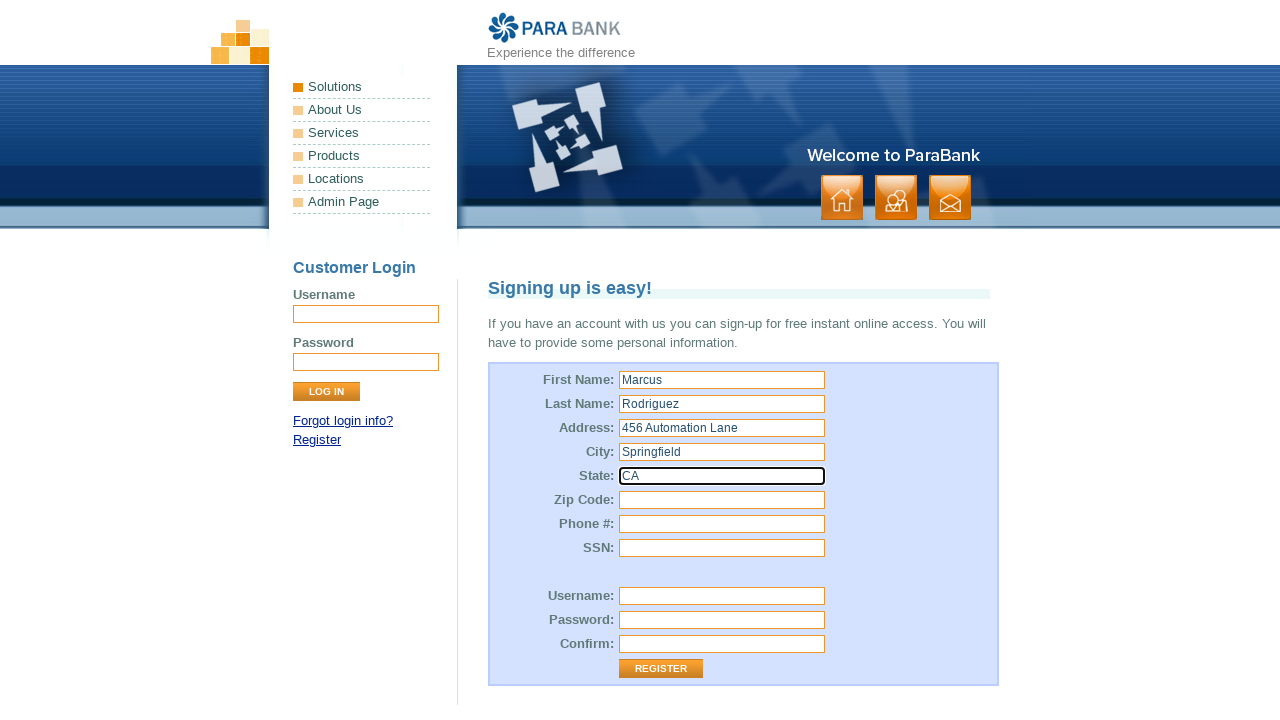

Filled zip code field with '94102' on input[name='customer.address.zipCode']
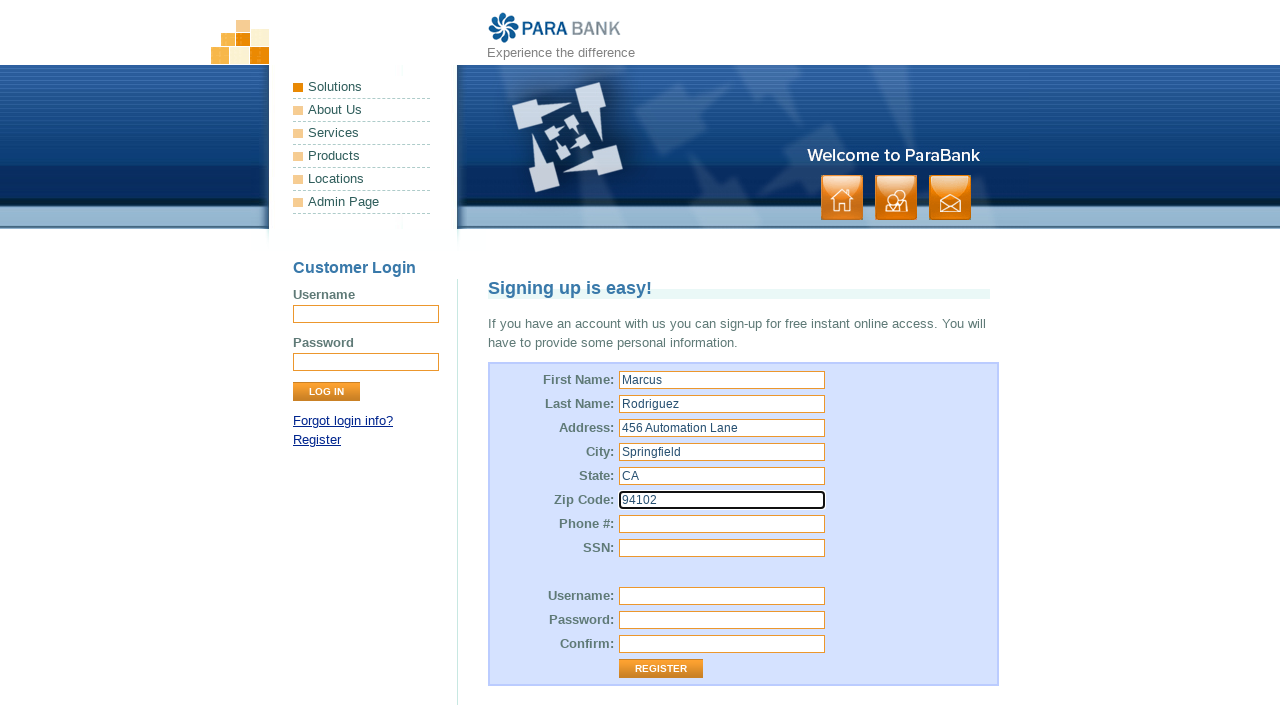

Filled phone number field with '5551234567' on input[name='customer.phoneNumber']
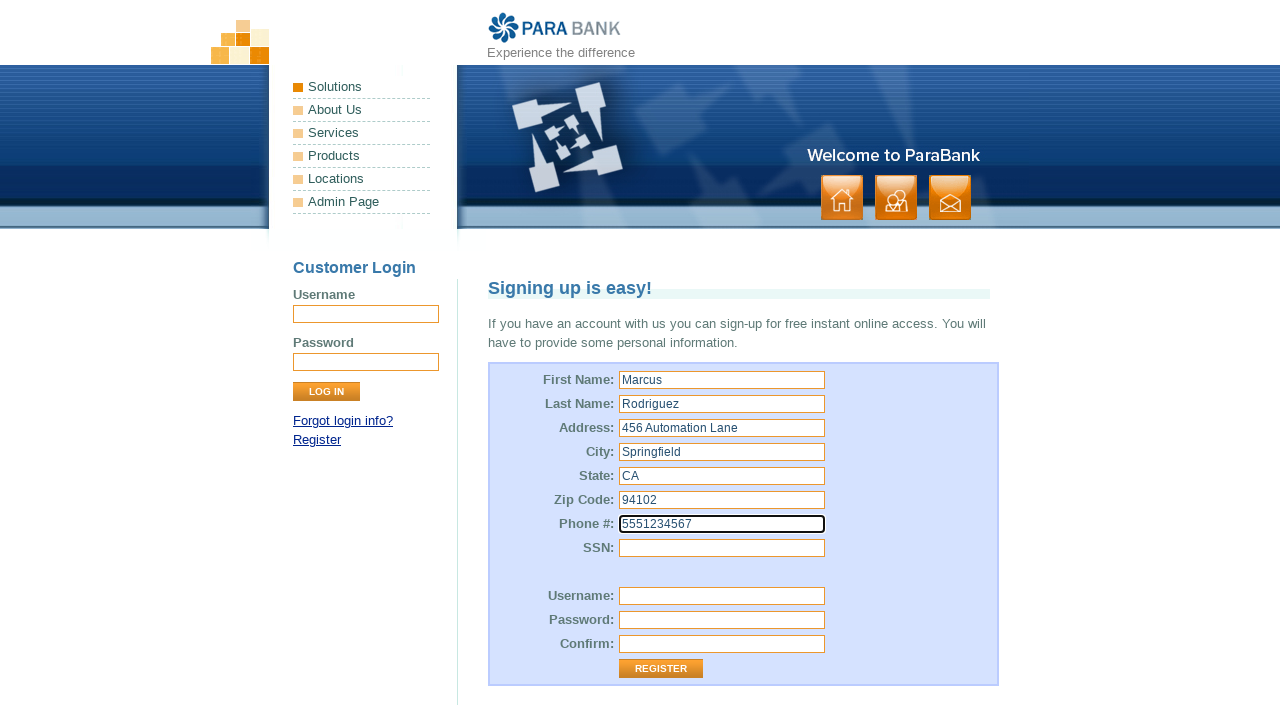

Filled SSN field with '123456789' on input[name='customer.ssn']
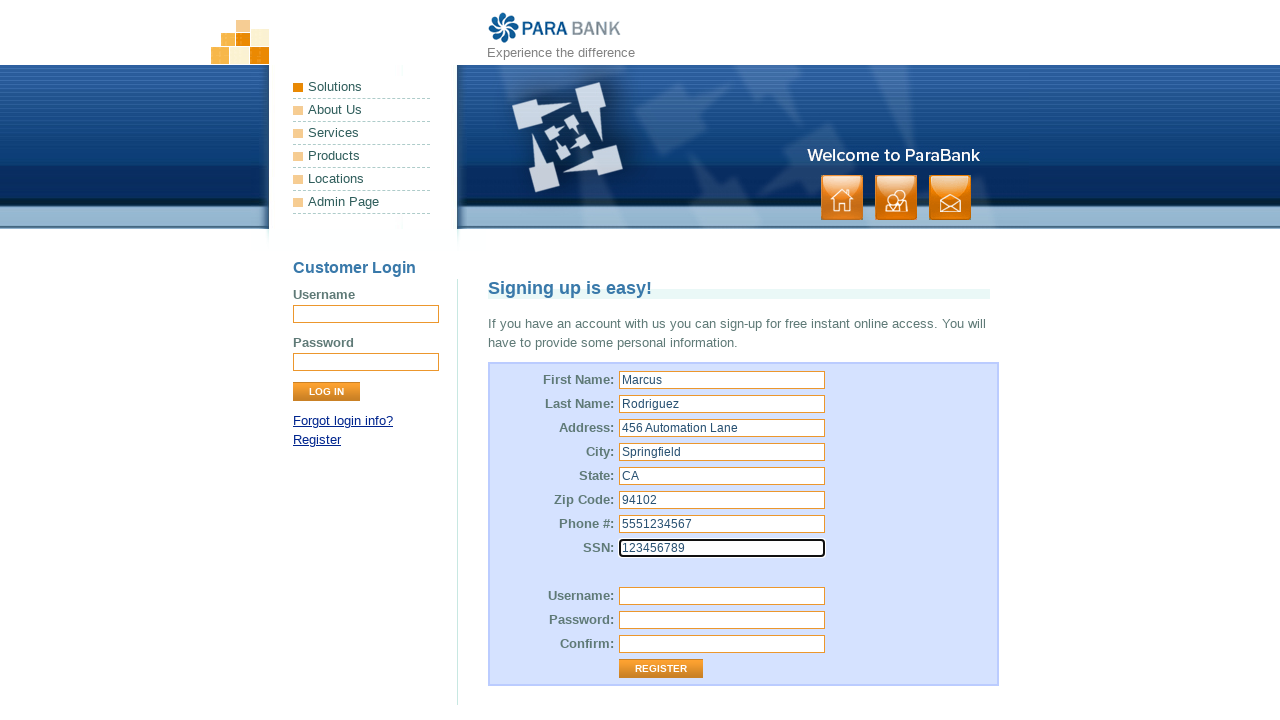

Filled username field with 'testuser_82947' on input[name='customer.username']
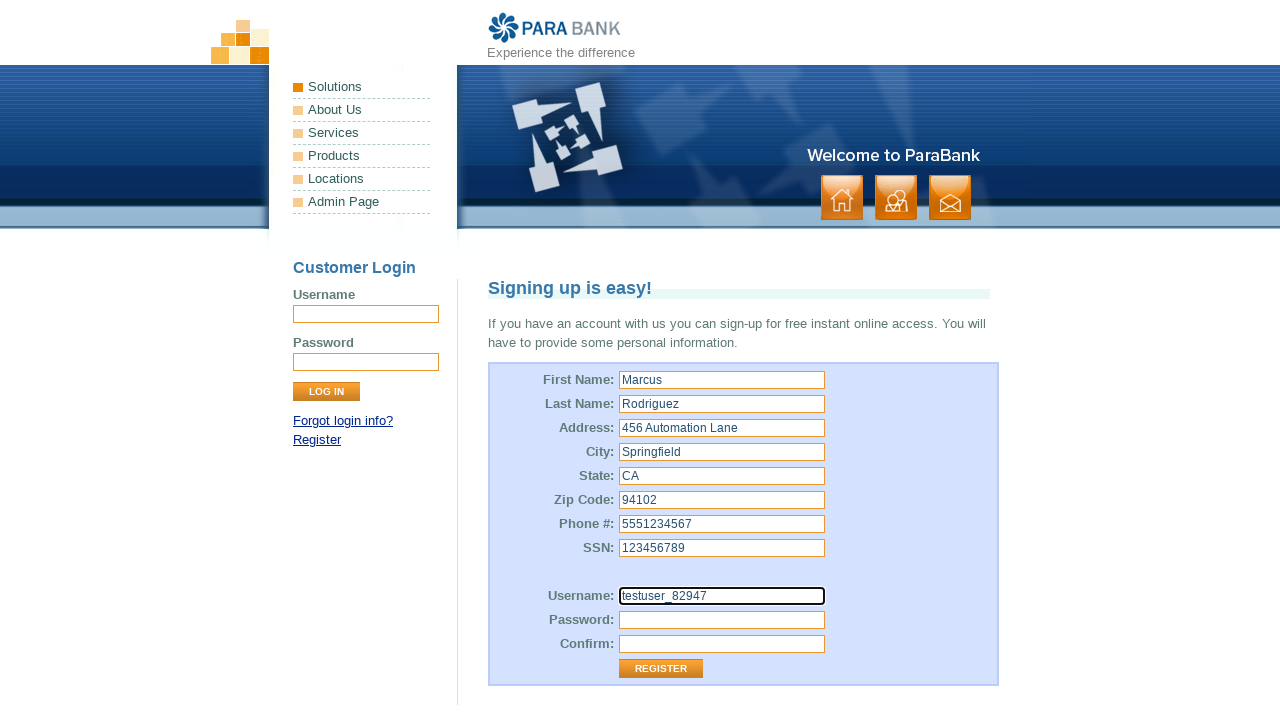

Filled password field with 'SecurePass123' on input[name='customer.password']
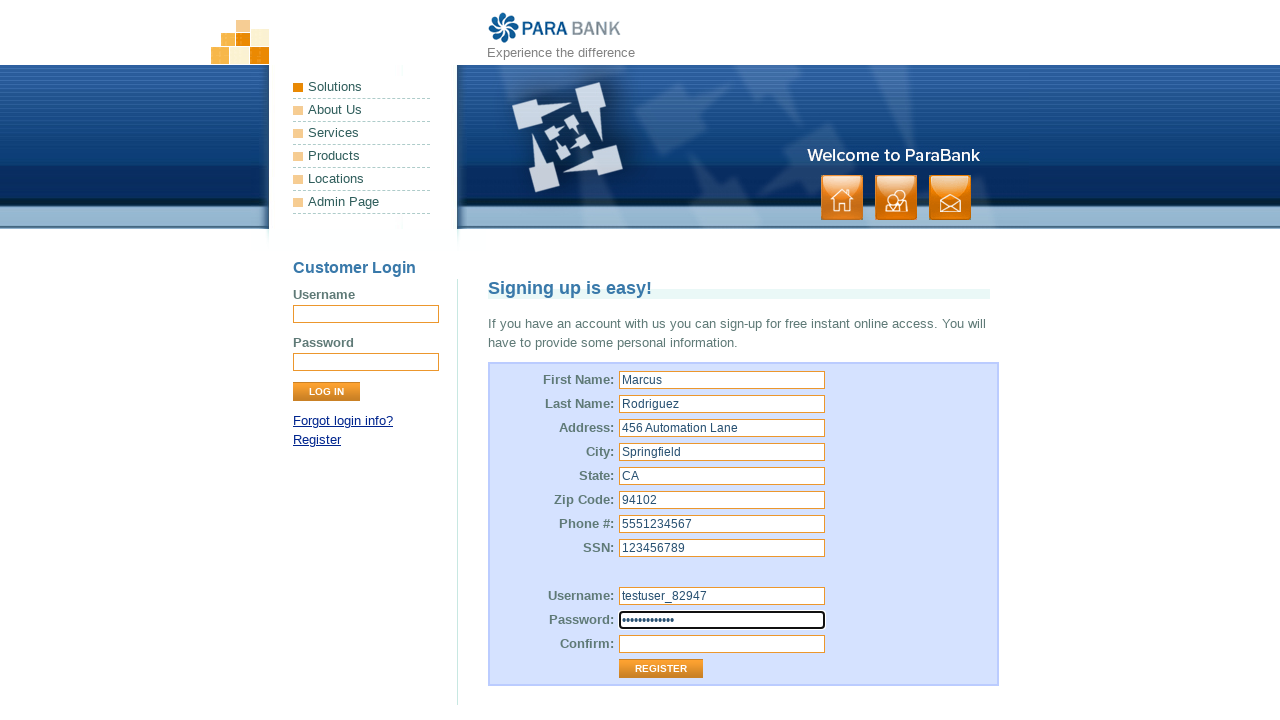

Filled repeated password field with 'SecurePass123' on input[name='repeatedPassword']
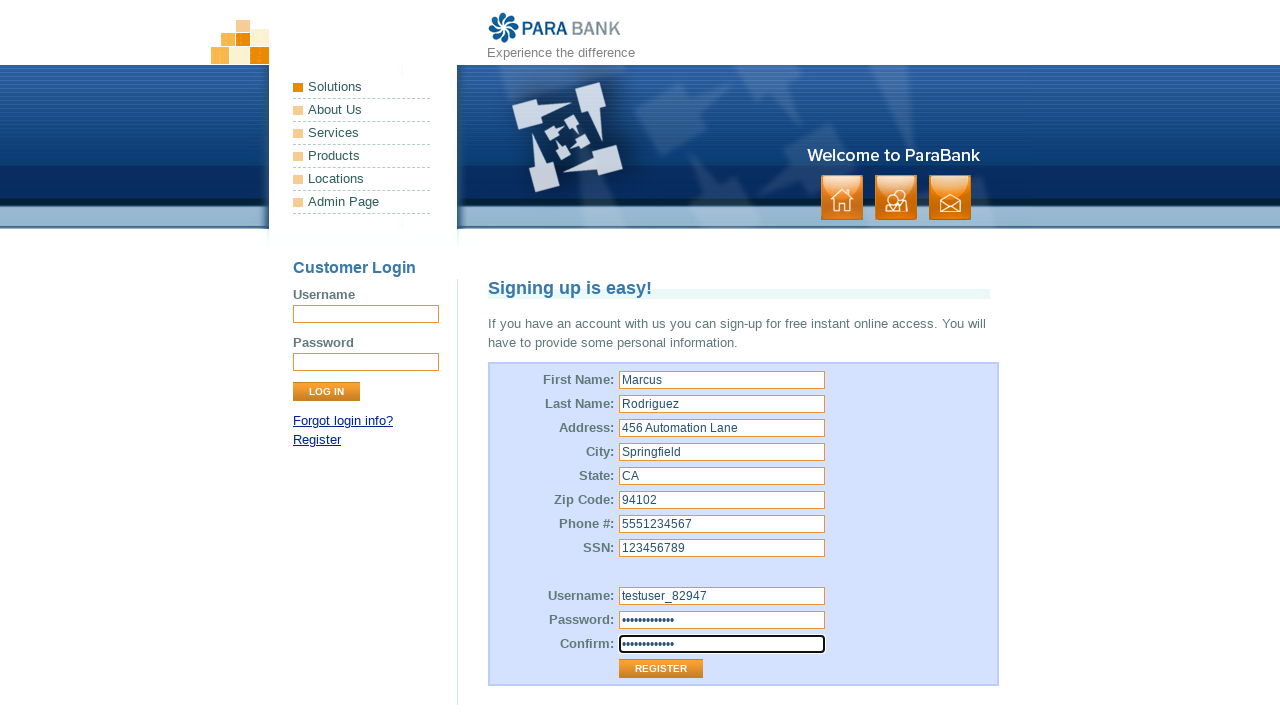

Clicked register button to submit the form at (896, 198) on .button
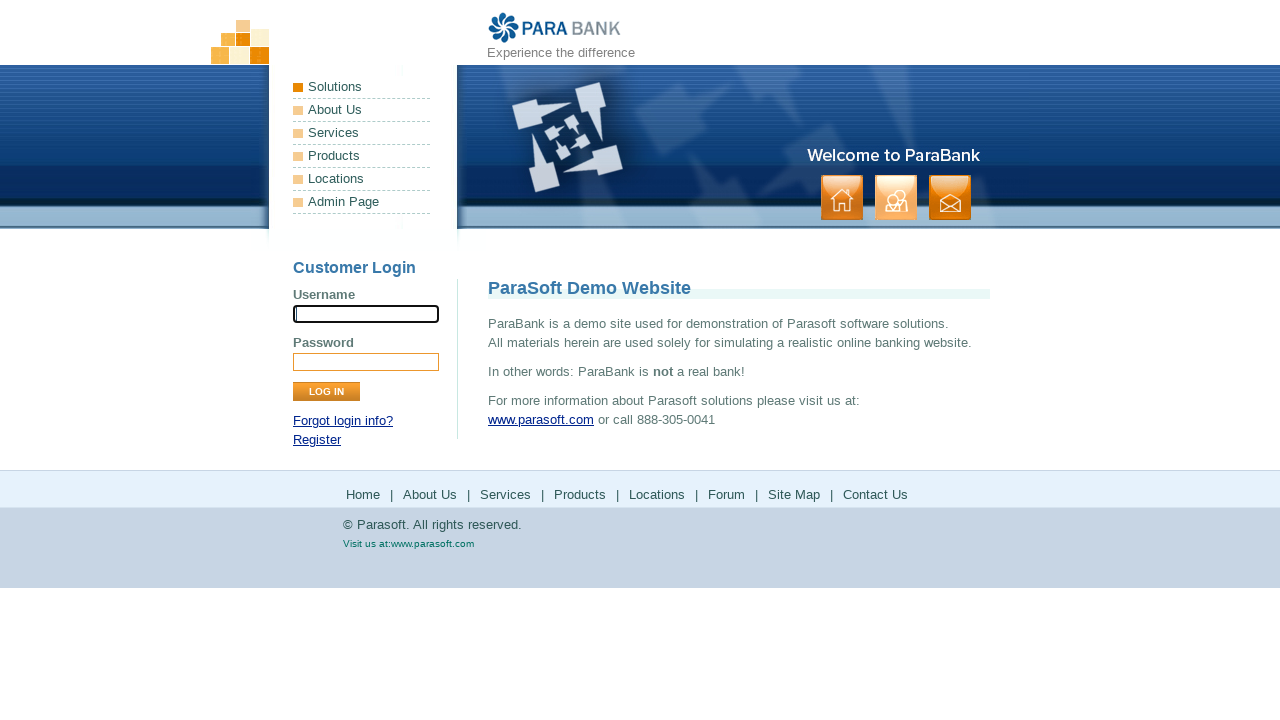

Waited for network to become idle after registration submission
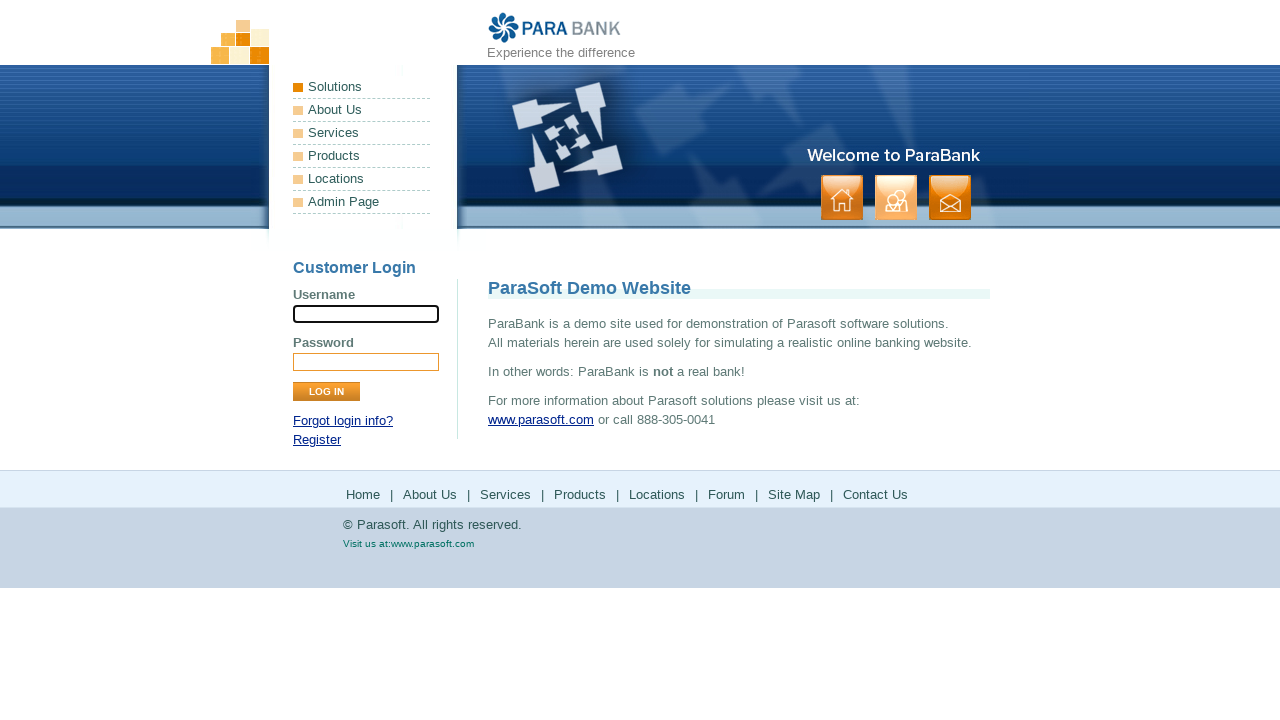

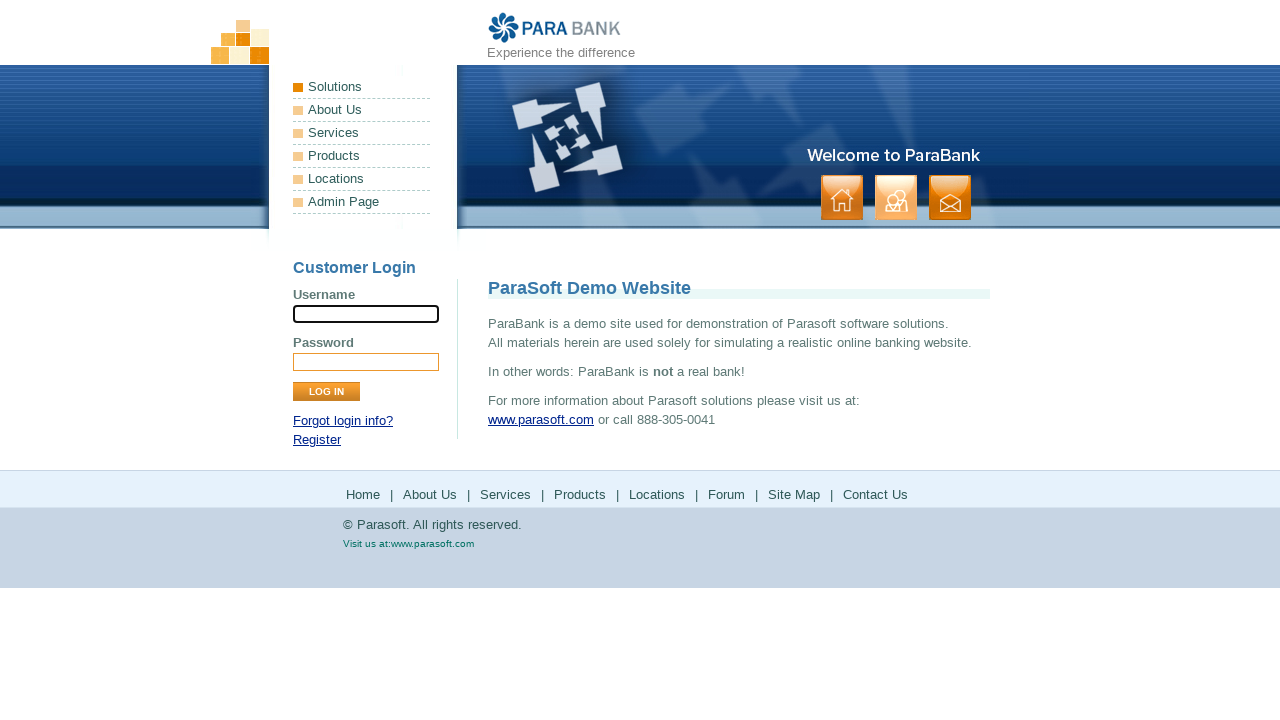